Tests JavaScript execution capabilities by scrolling the page, scrolling within a fixed-header table element, extracting values from table cells, and verifying the sum of values matches the displayed total amount.

Starting URL: https://rahulshettyacademy.com/AutomationPractice/

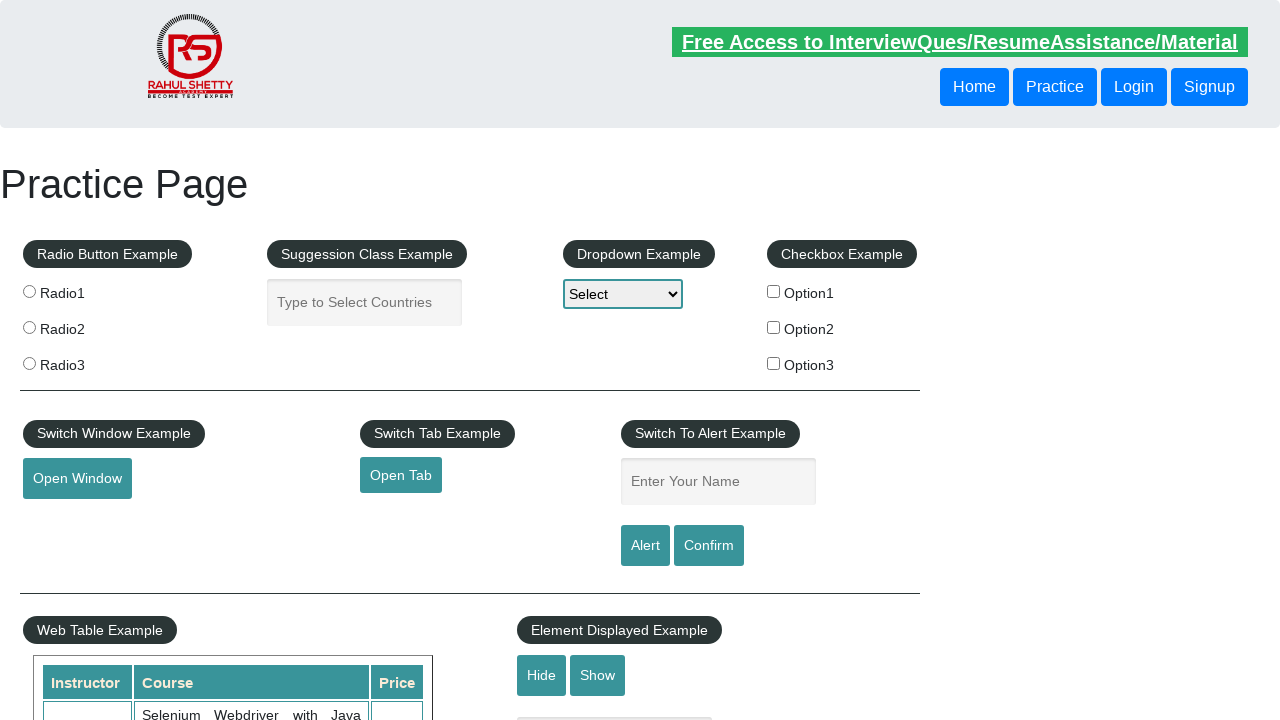

Scrolled page down by 500 pixels
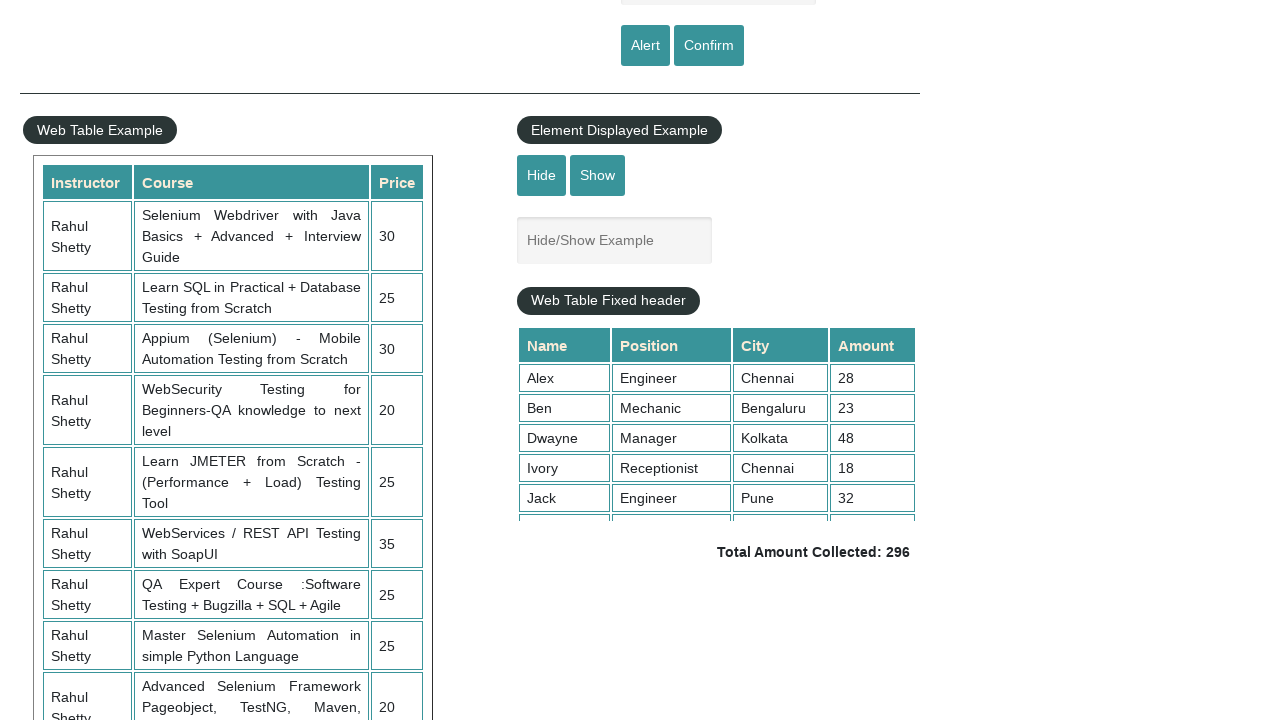

Waited 1000ms for scroll to complete
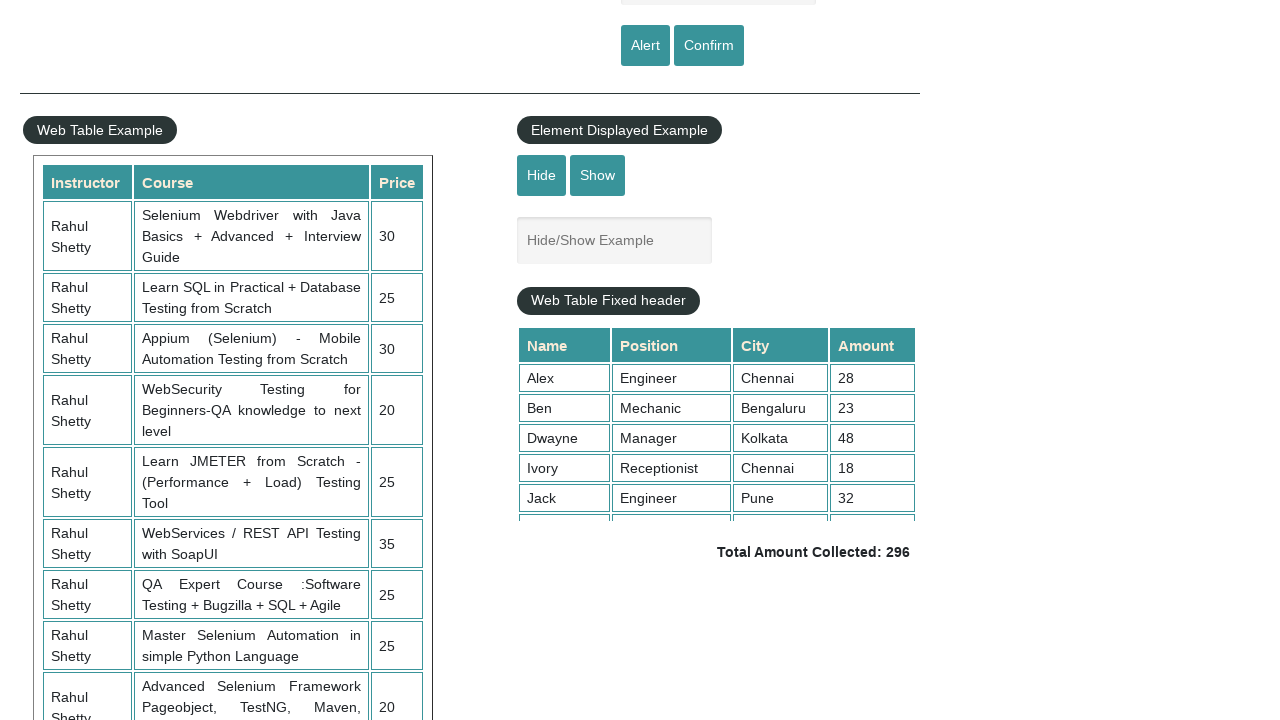

Scrolled fixed-header table down by 500 pixels
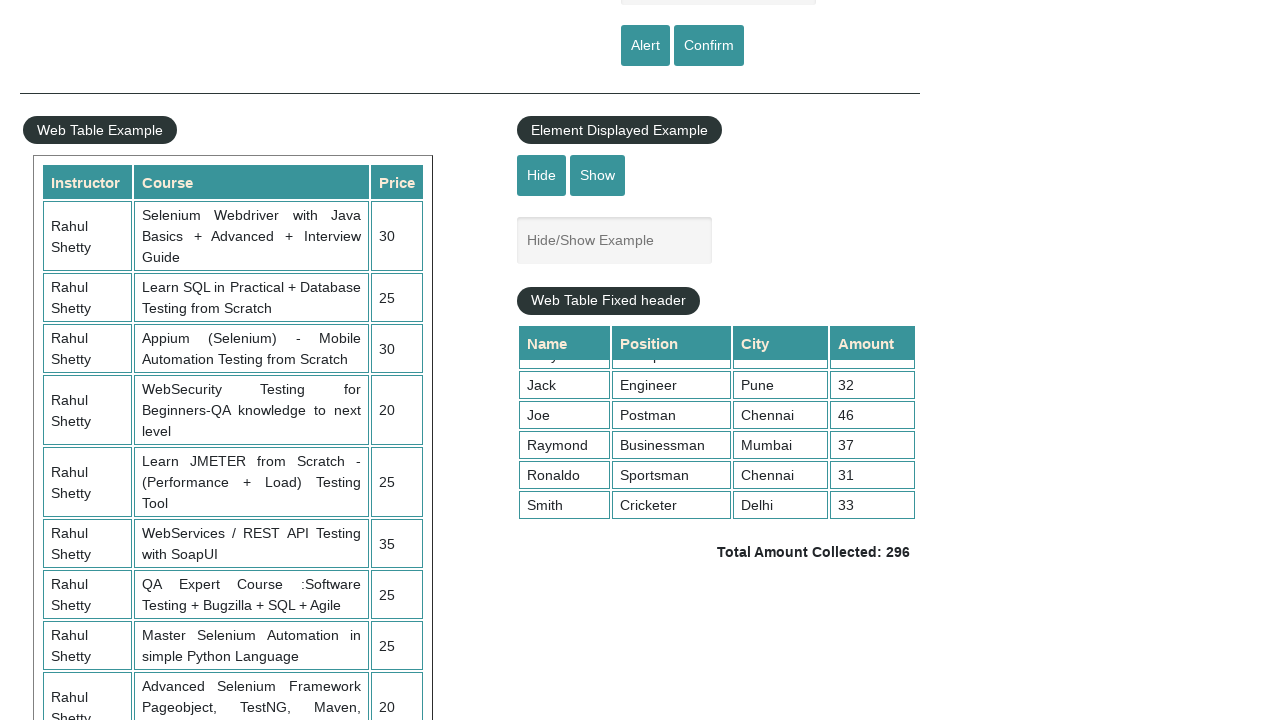

Table cells from 4th column became visible
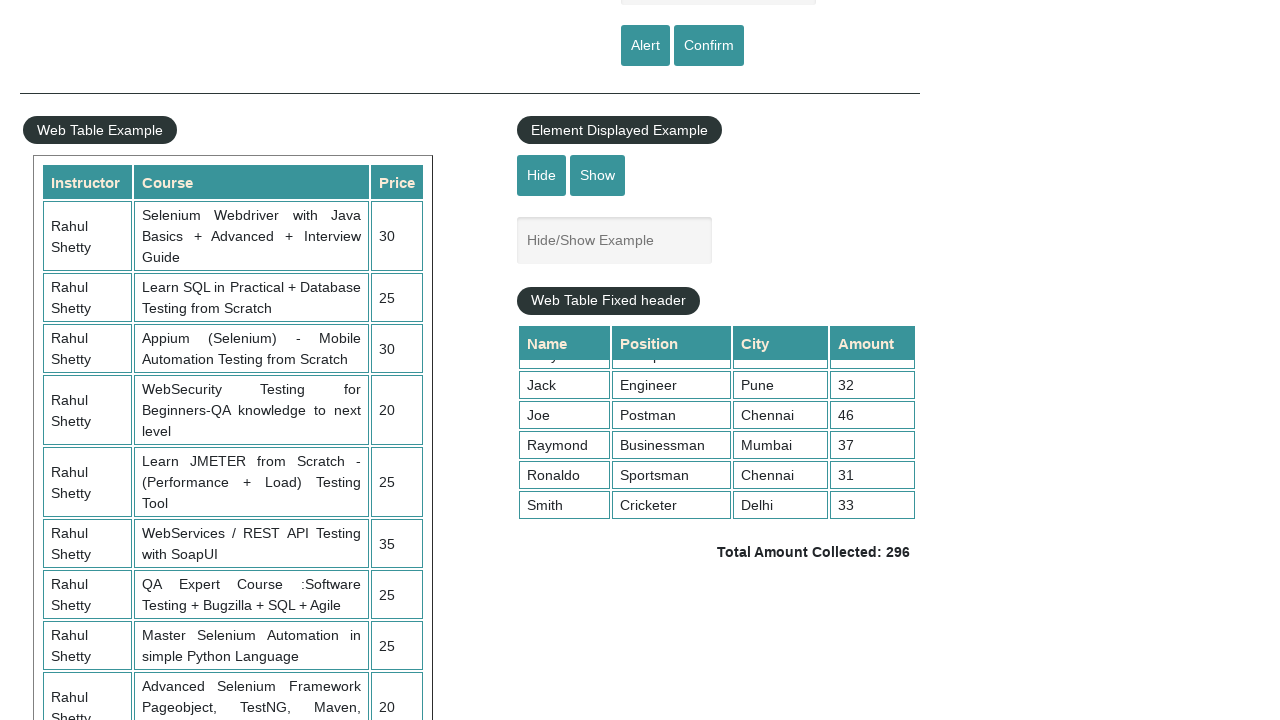

Extracted 9 values from 4th column of table
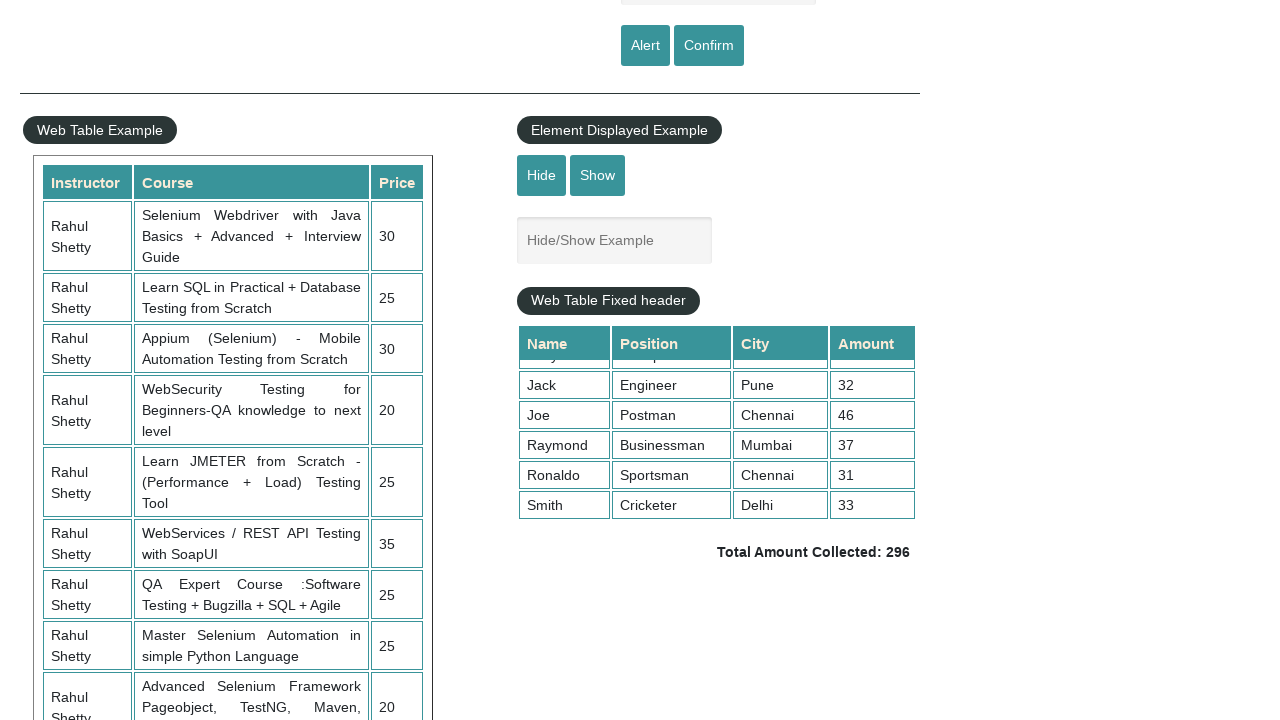

Calculated sum of table values: 296
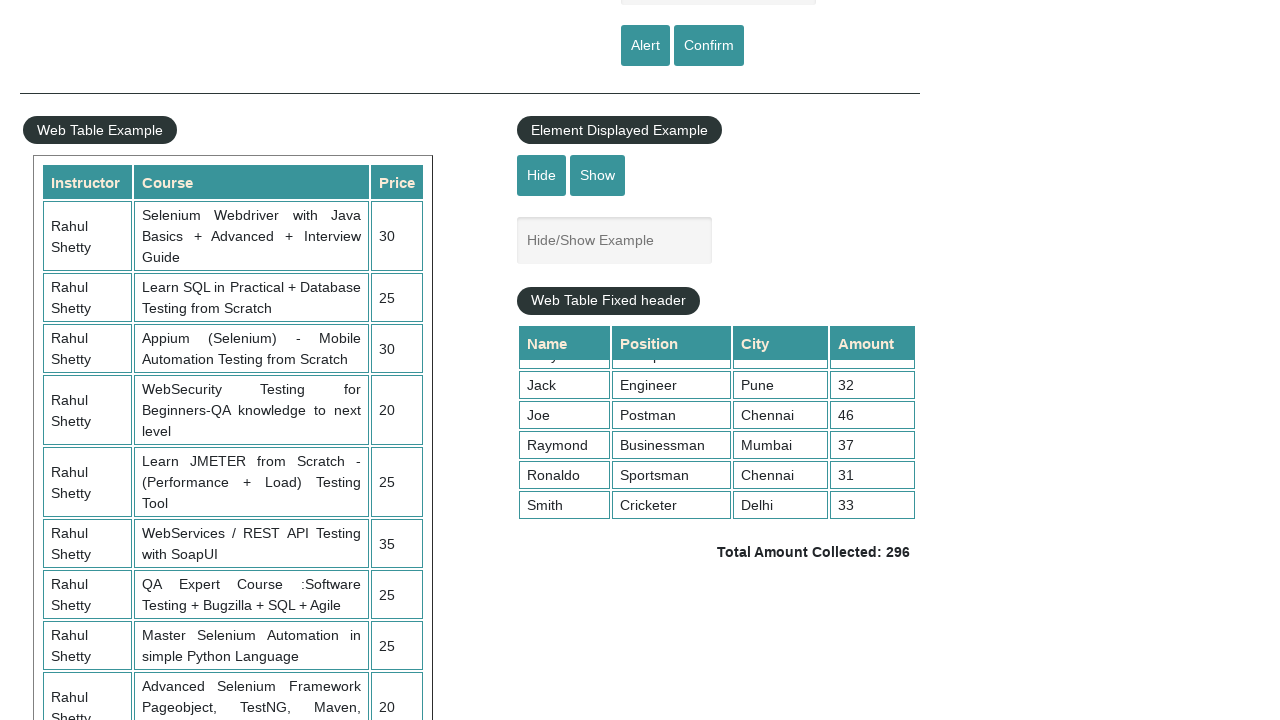

Retrieved displayed total amount text: ' Total Amount Collected: 296 '
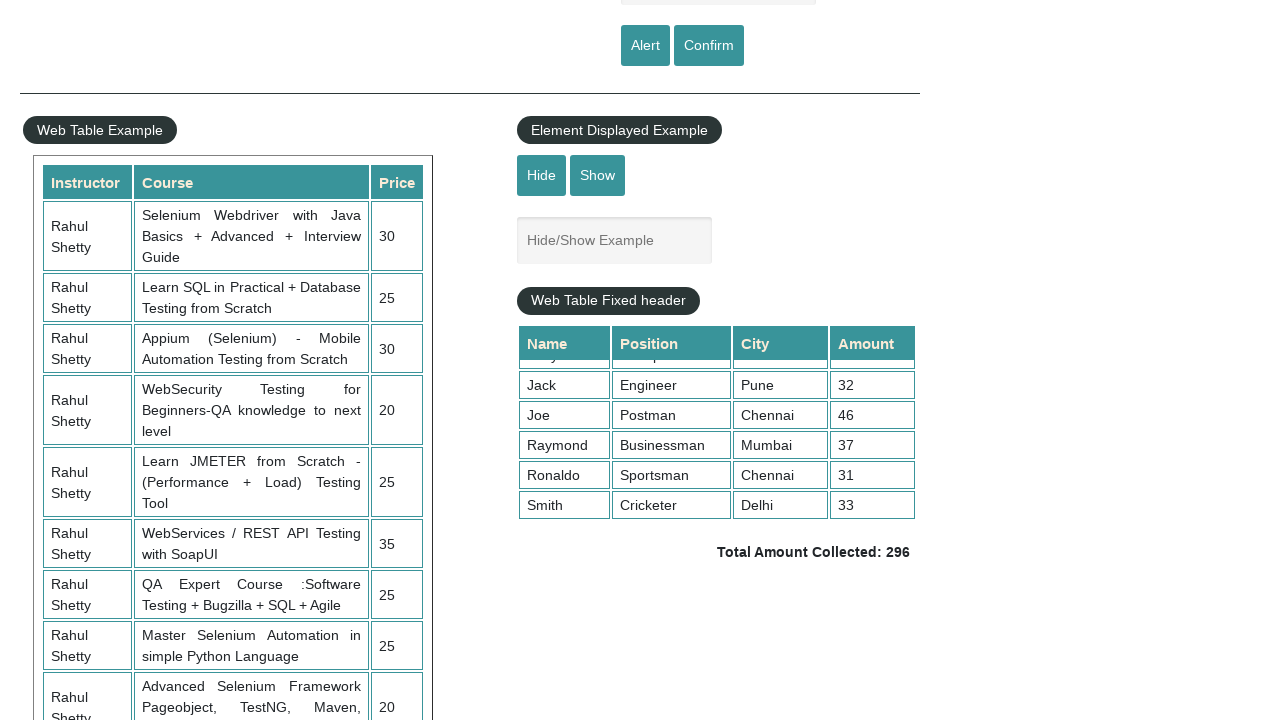

Parsed displayed amount value: 296
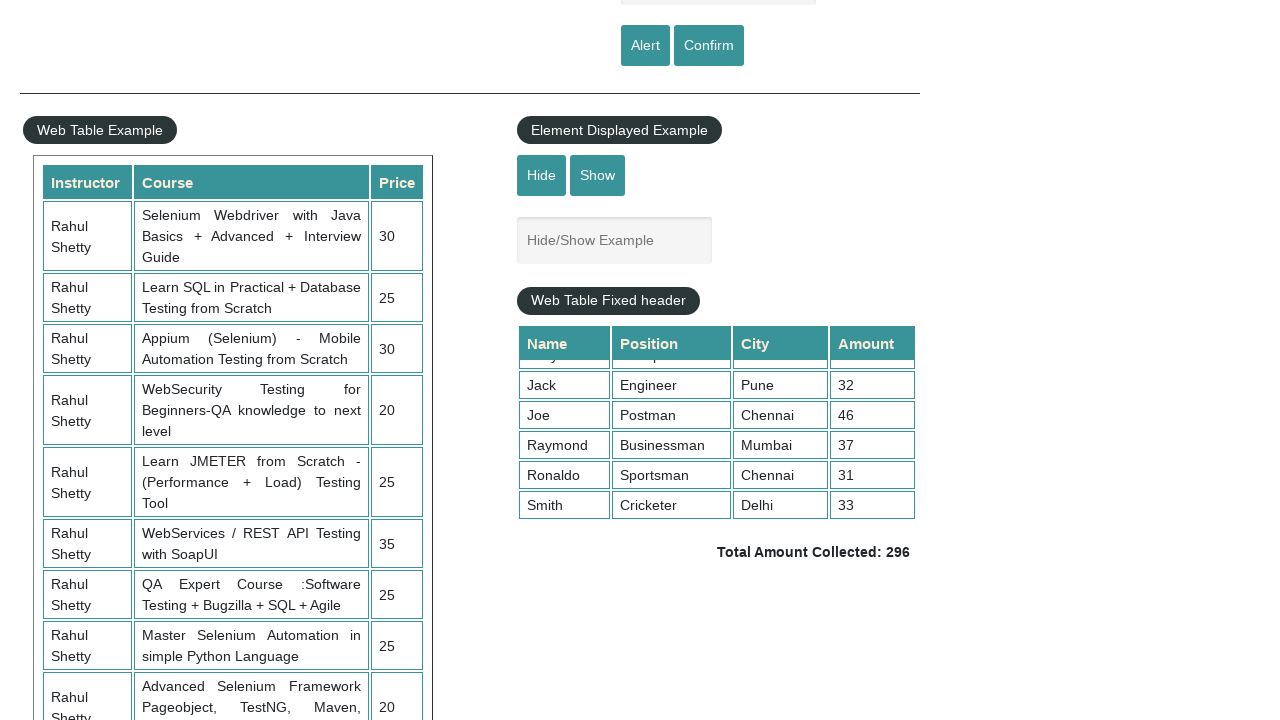

Verified calculated sum (296) matches displayed total (296)
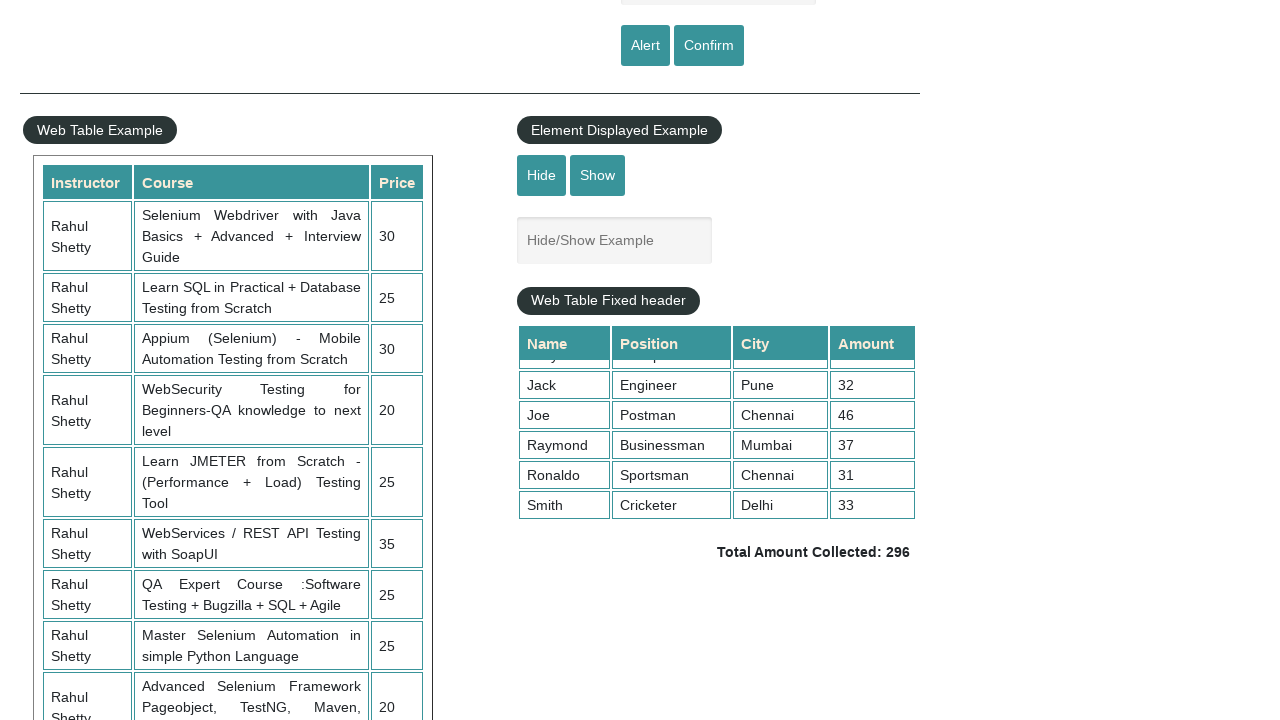

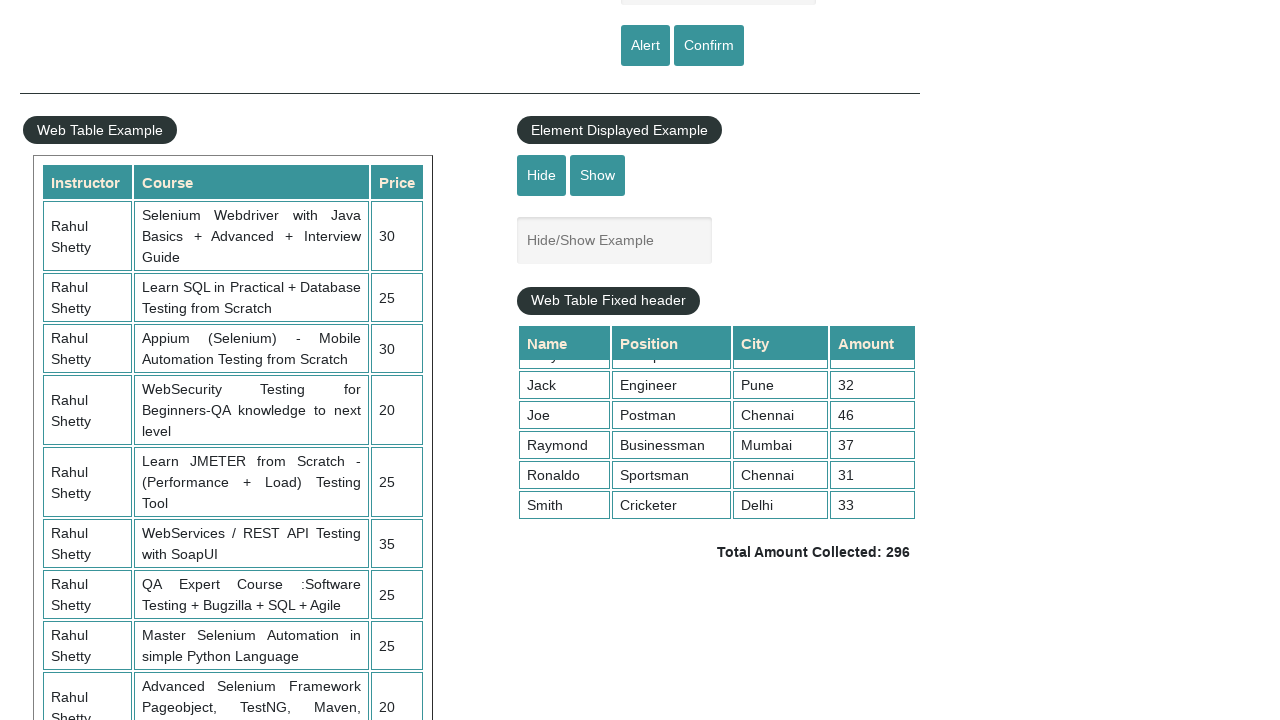